Tests the "Table Search" obstacle by searching for value "15" in a table and entering True or False based on whether it exists

Starting URL: https://obstaclecourse.tricentis.com/Obstacles/41036

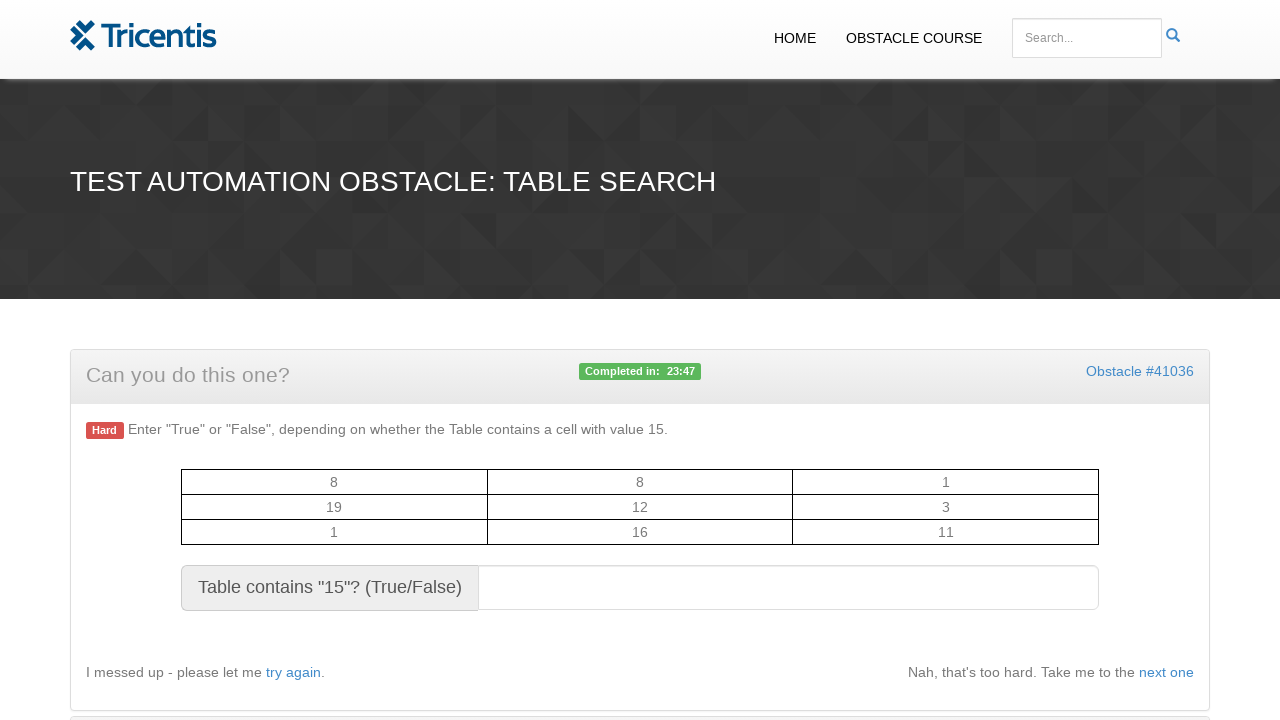

Located all cells in the random table
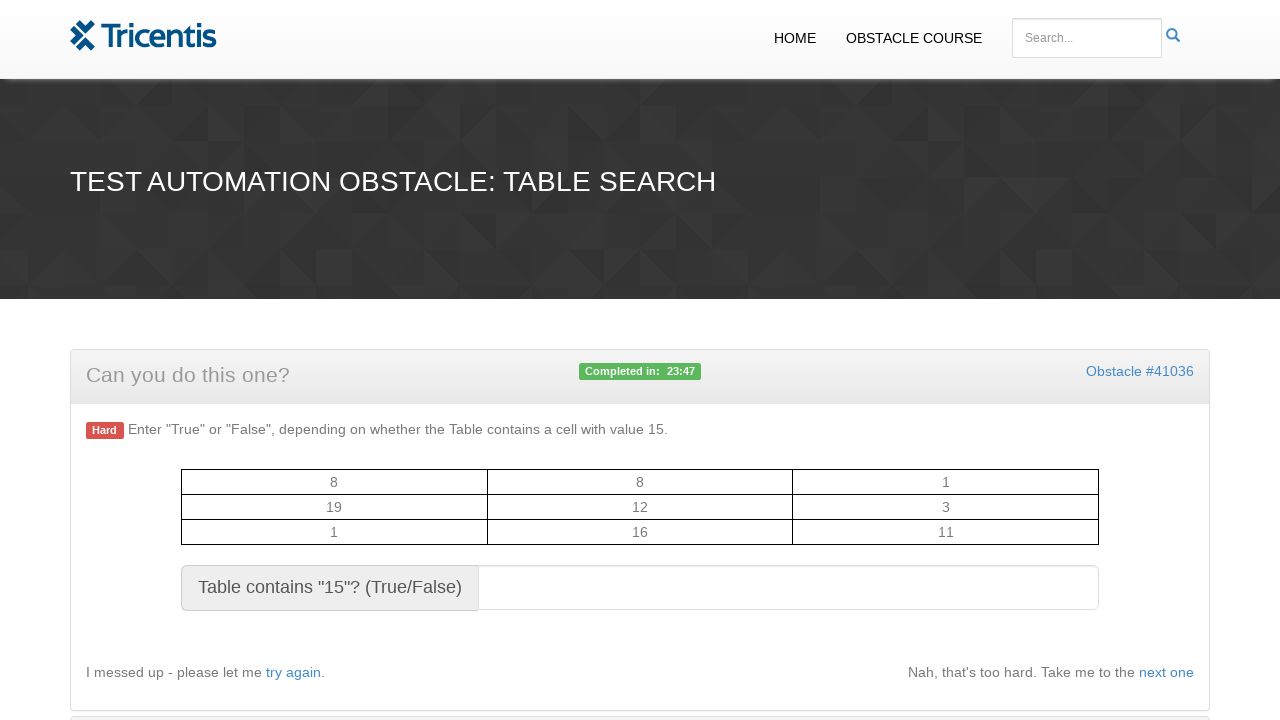

Searched for value '15' in table cells - found: False
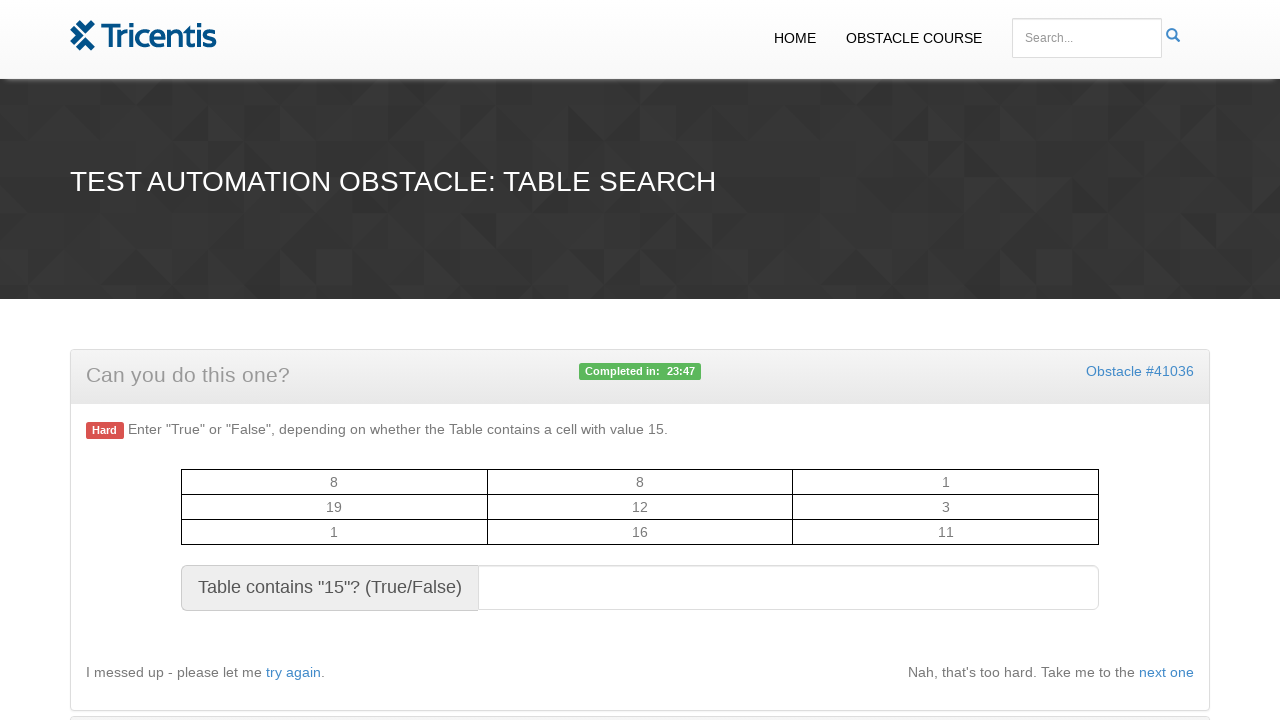

Entered result 'False' based on table search on #resulttext
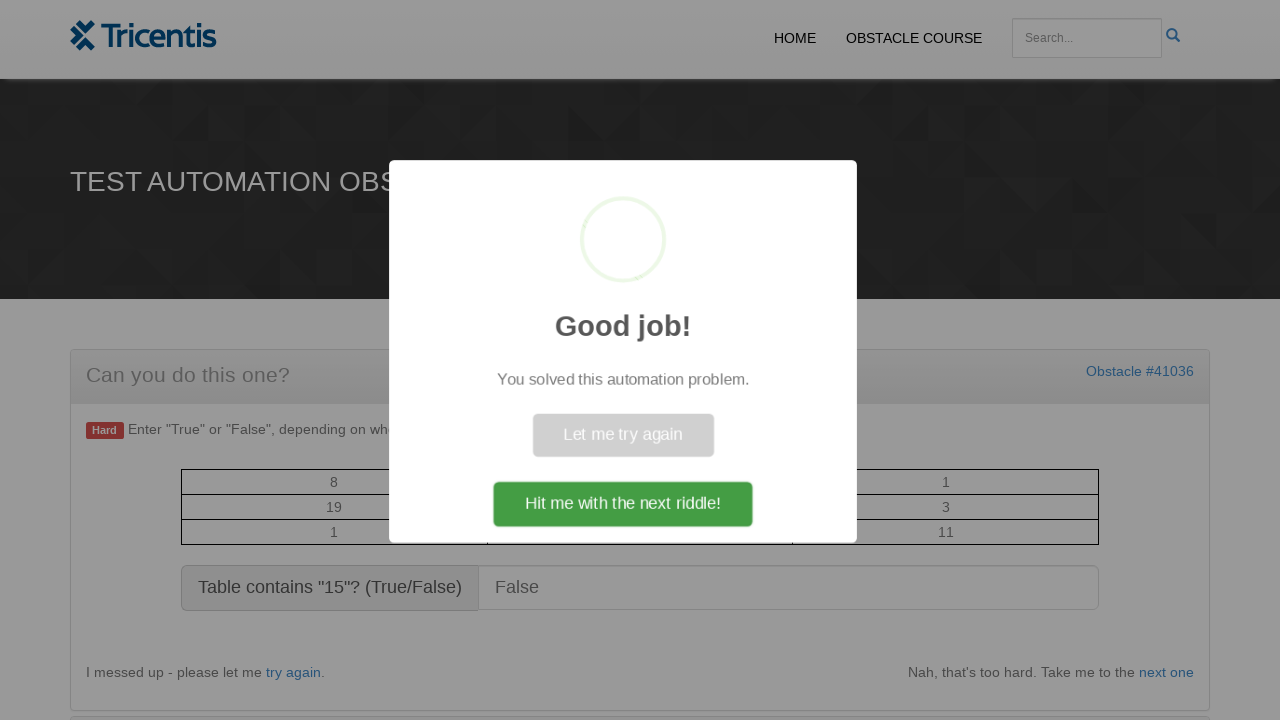

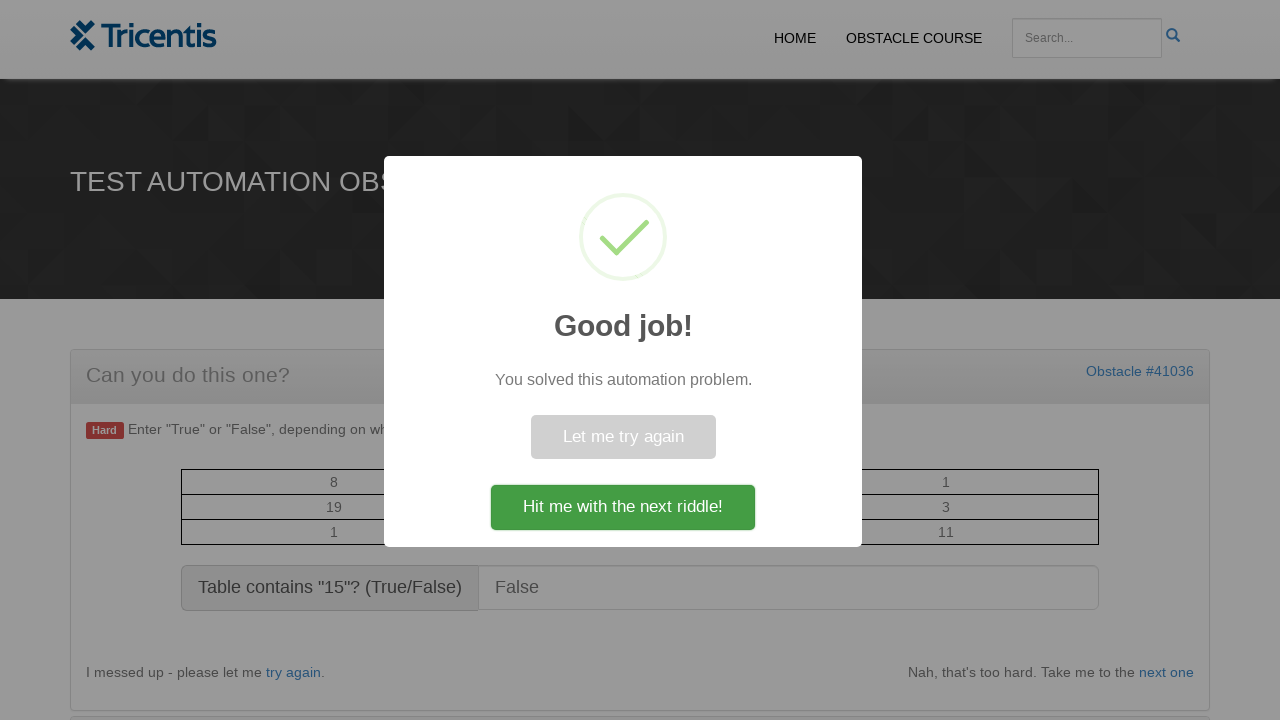